Tests mouse interaction with pause functionality by moving to an element, clicking and holding with pauses, and typing characters while measuring the duration.

Starting URL: https://selenium.dev/selenium/web/mouse_interaction.html

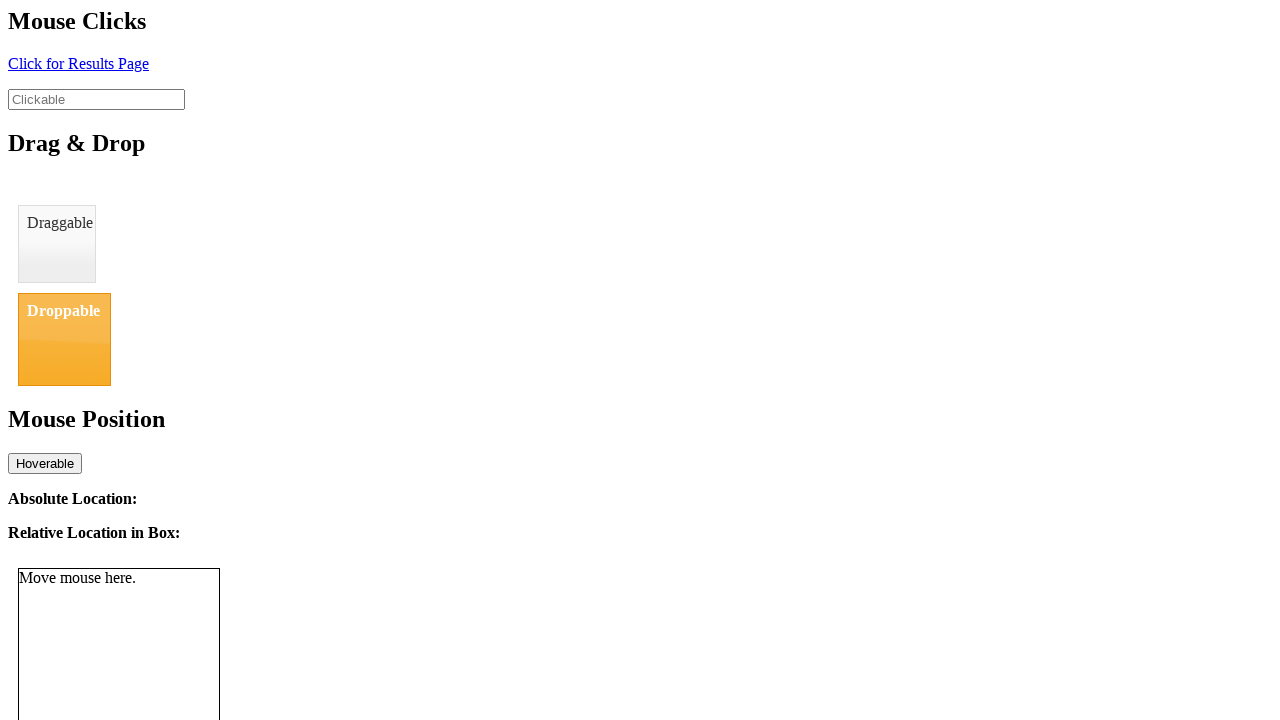

Located clickable element with ID 'clickable'
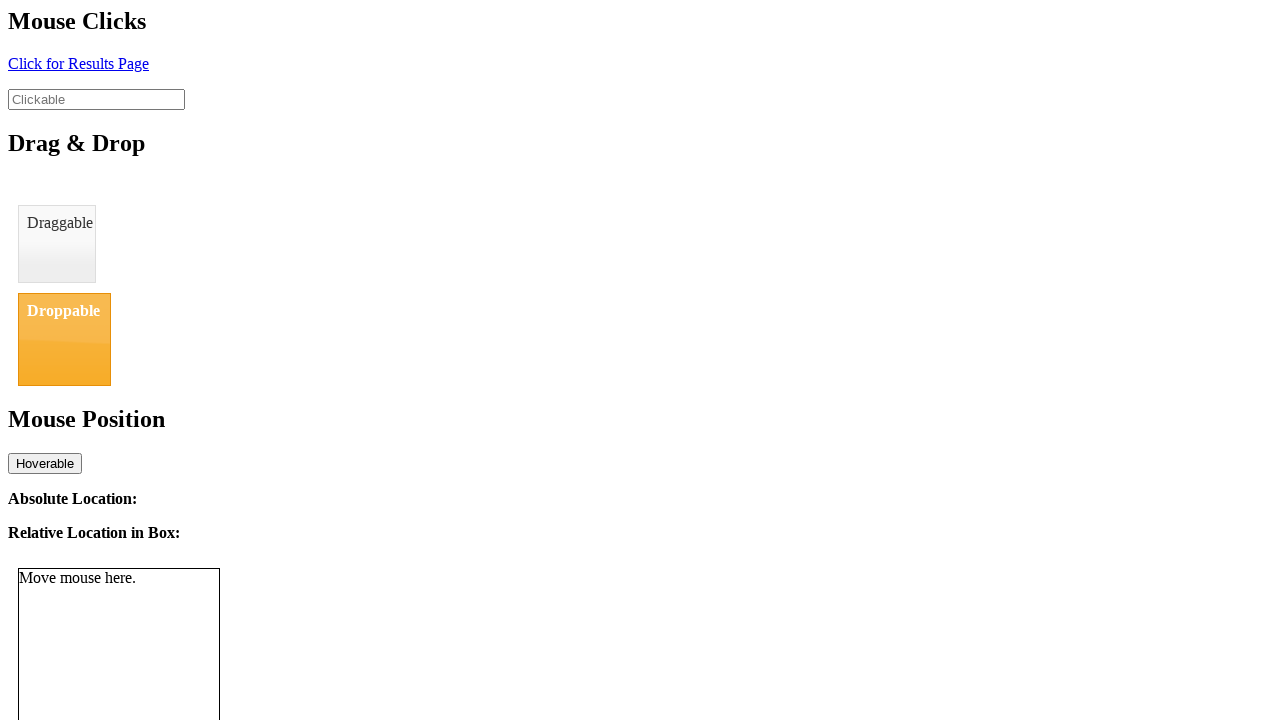

Hovered over the clickable element at (96, 99) on #clickable
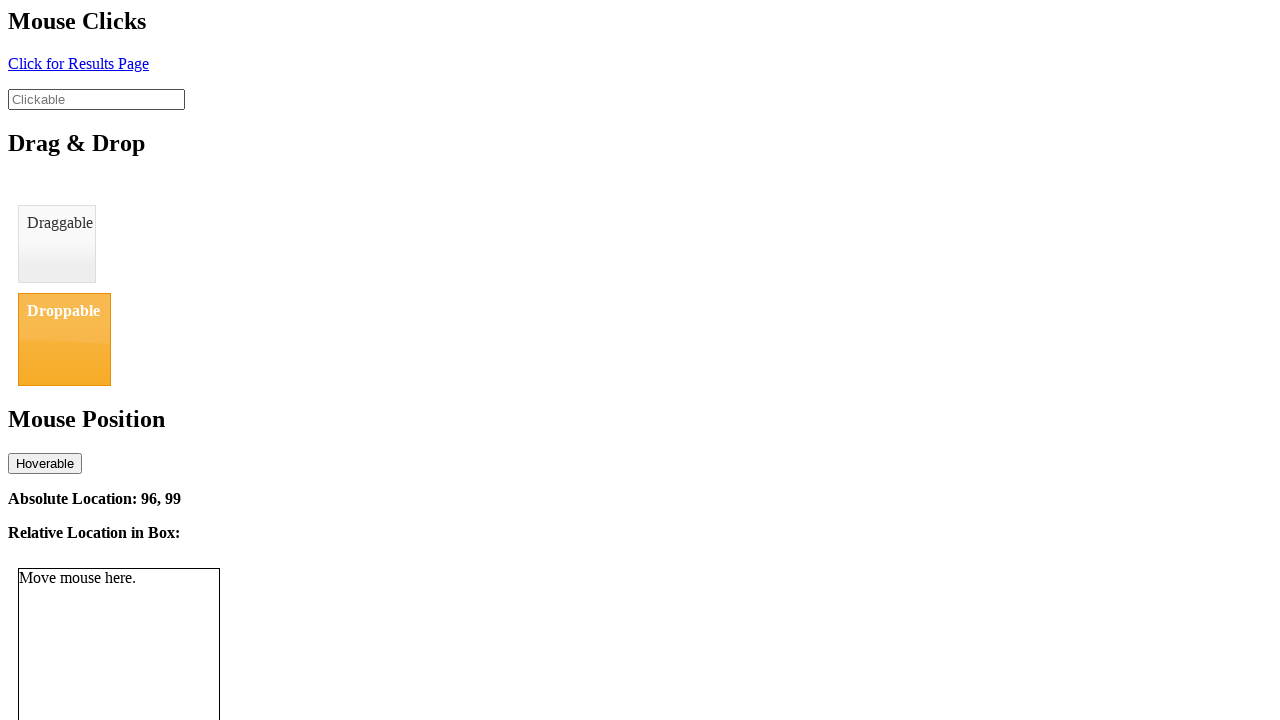

Paused for 1 second after hovering
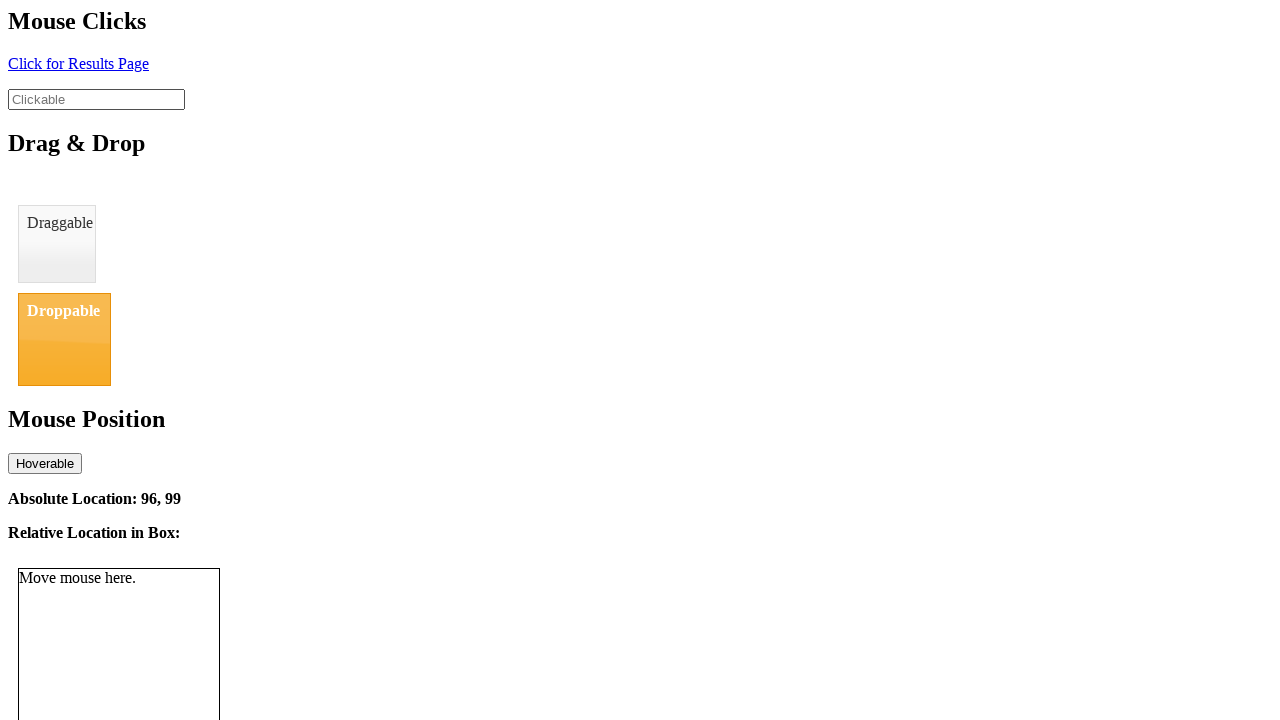

Clicked on the element at (96, 99) on #clickable
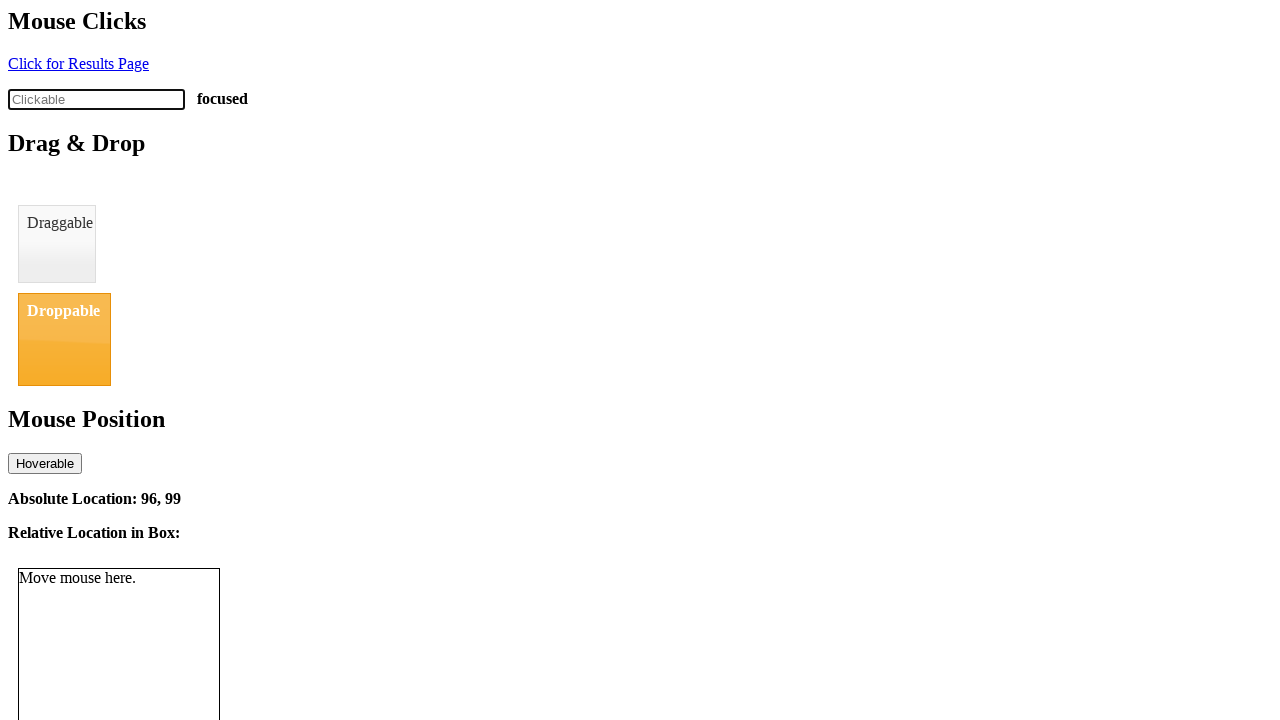

Paused for 1 second after clicking
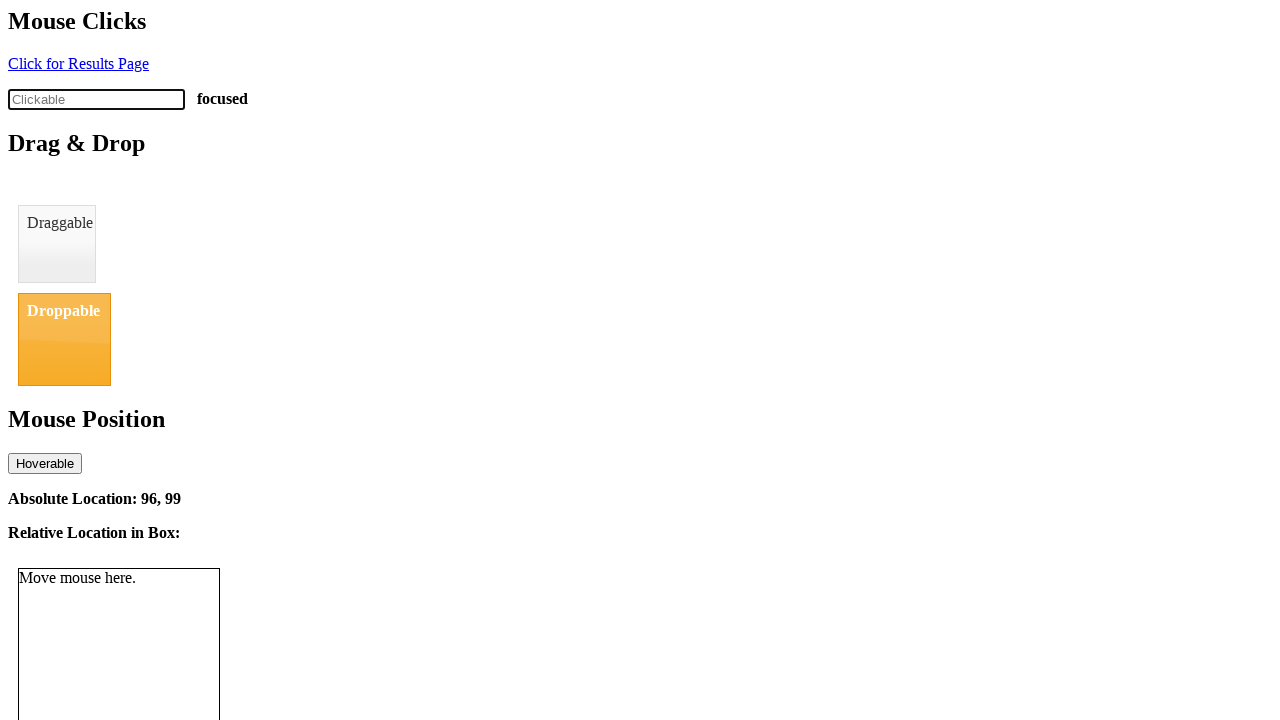

Typed 'abc' into the element on #clickable
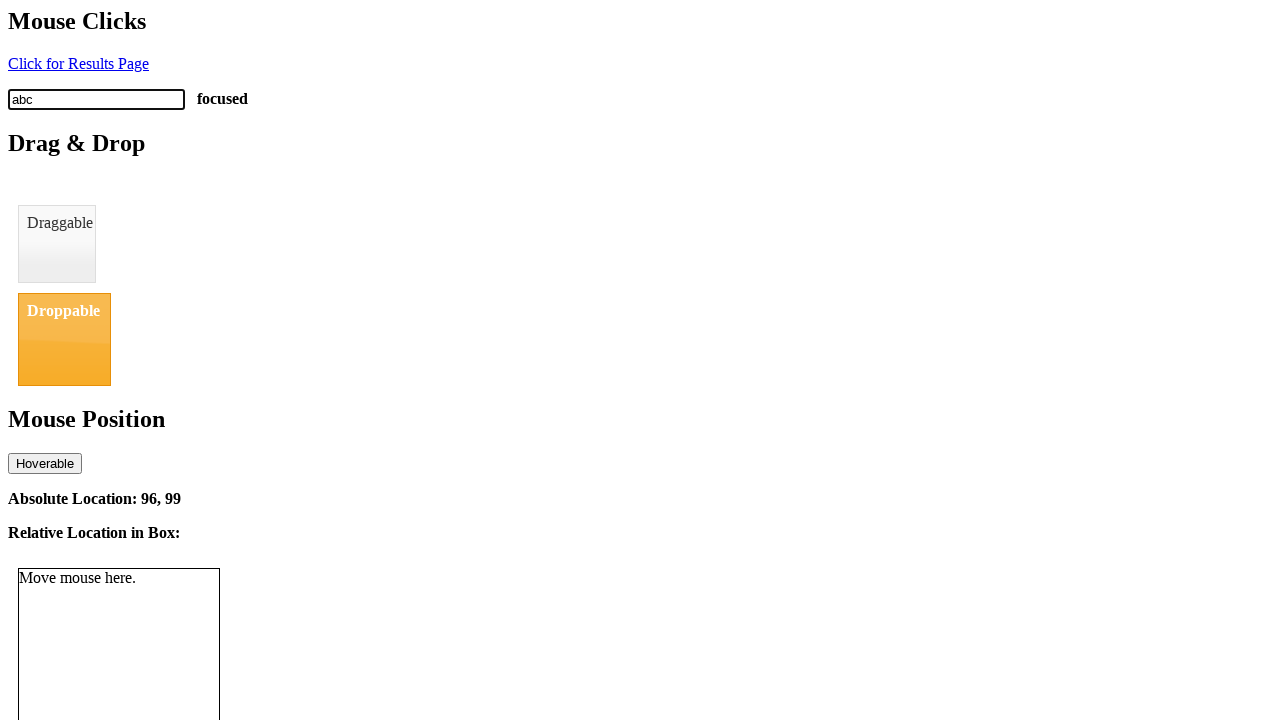

Verified that 'abc' is present in the element's input value
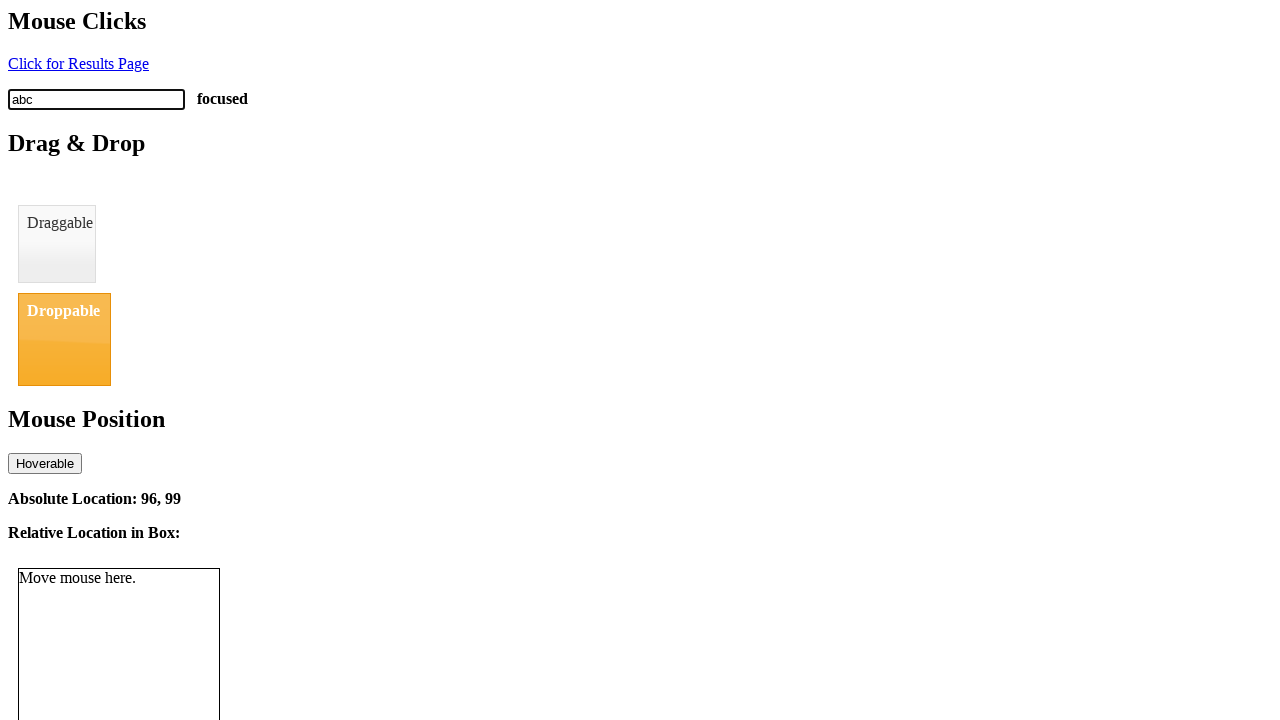

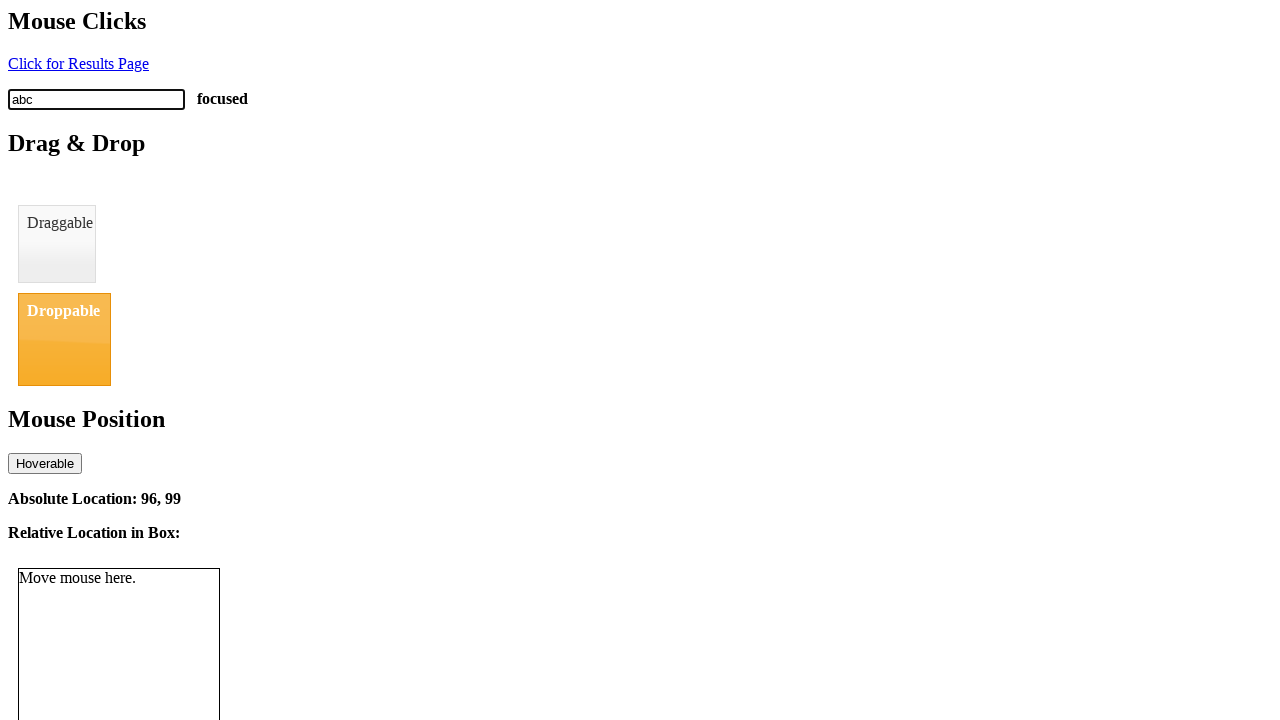